Tests entering a number in the first number input field and verifies the value is correctly set

Starting URL: https://testsheepnz.github.io/BasicCalculator.html

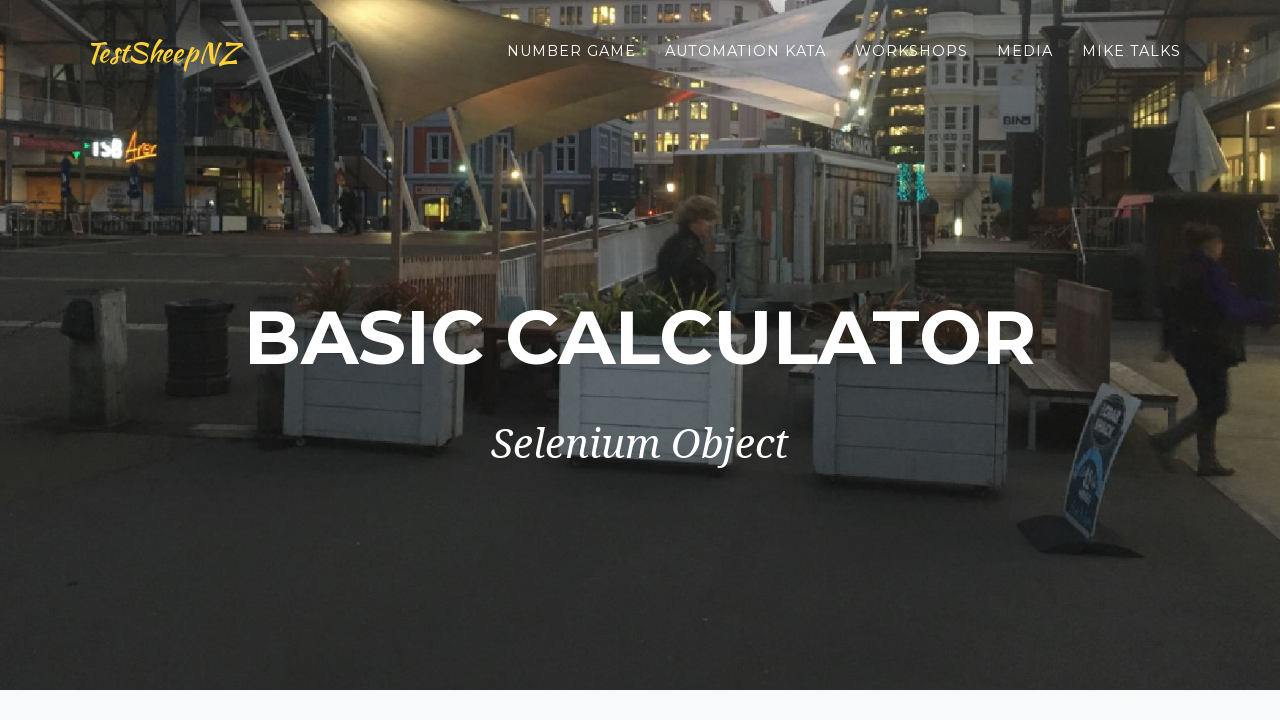

Navigated to Basic Calculator page
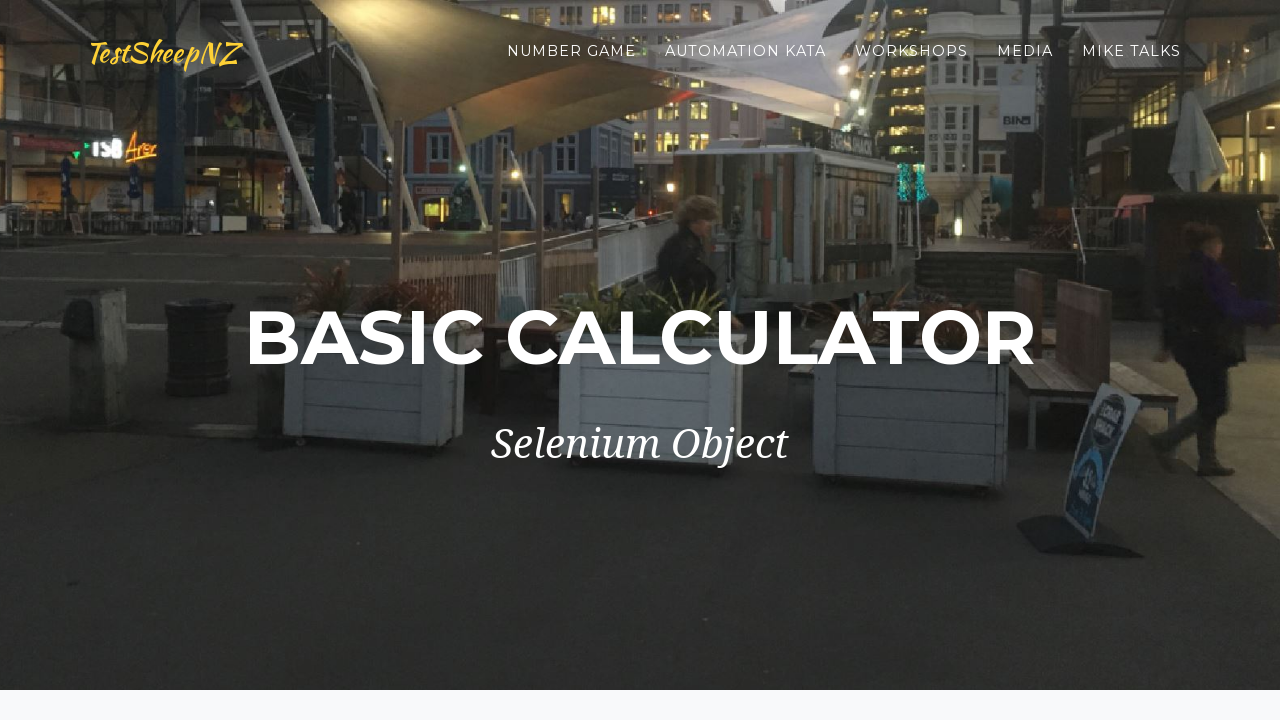

Entered '3' in the first number input field on #number1Field
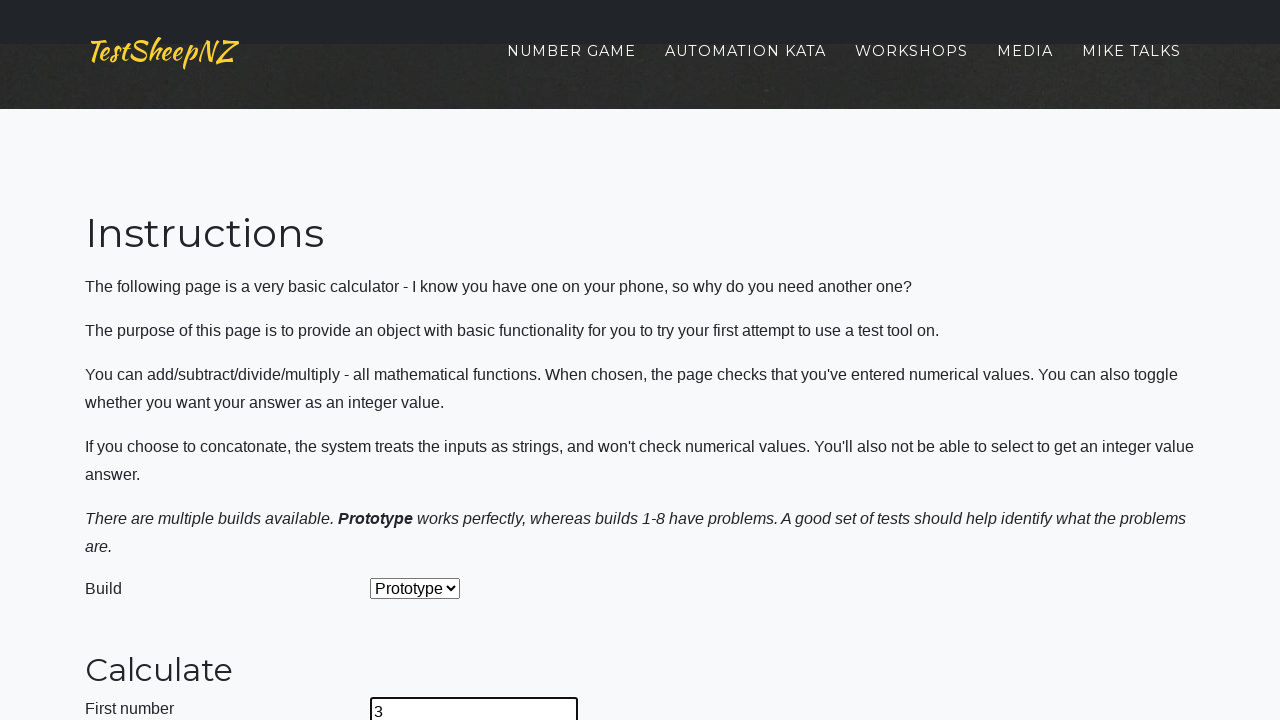

Retrieved value from first number input field
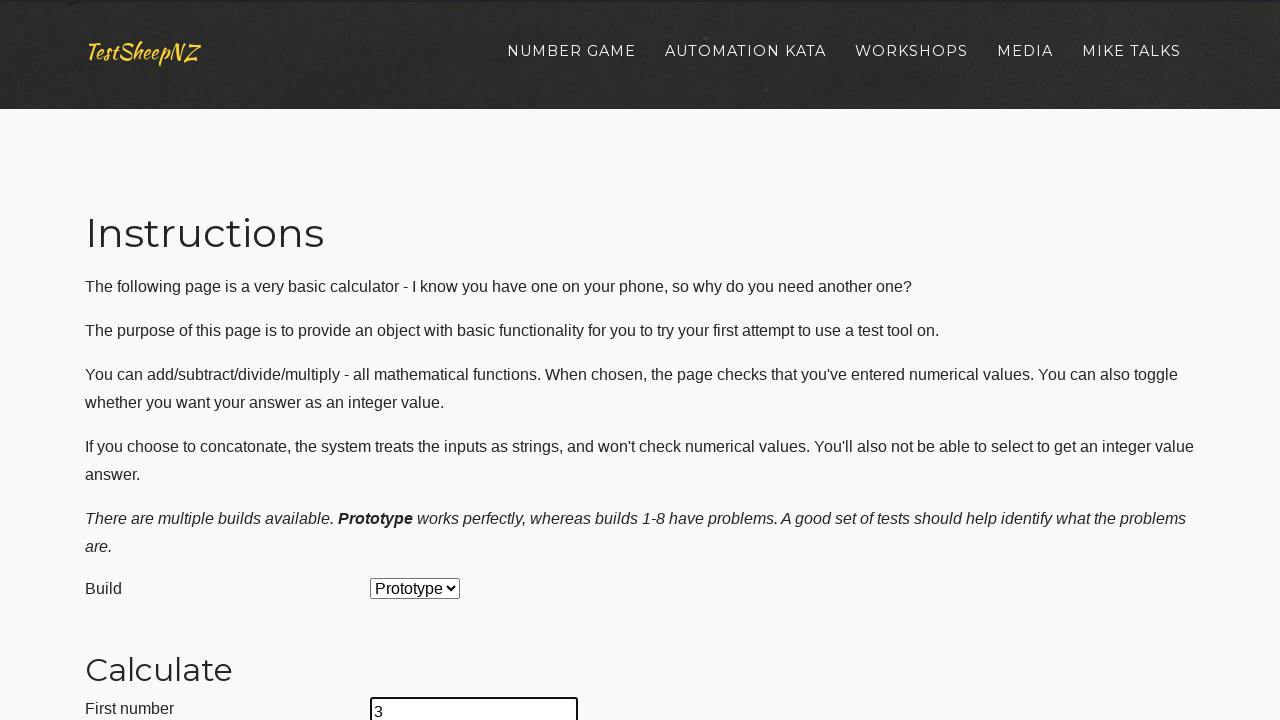

Verified that first number input field contains '3'
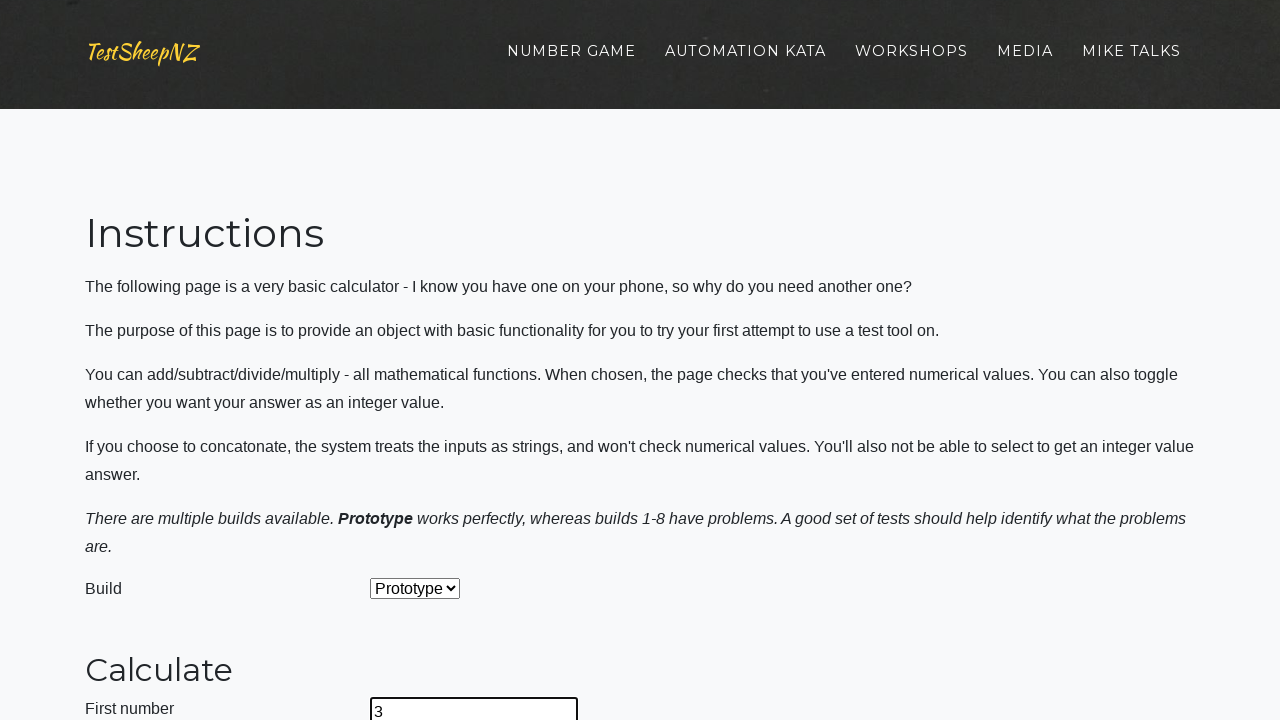

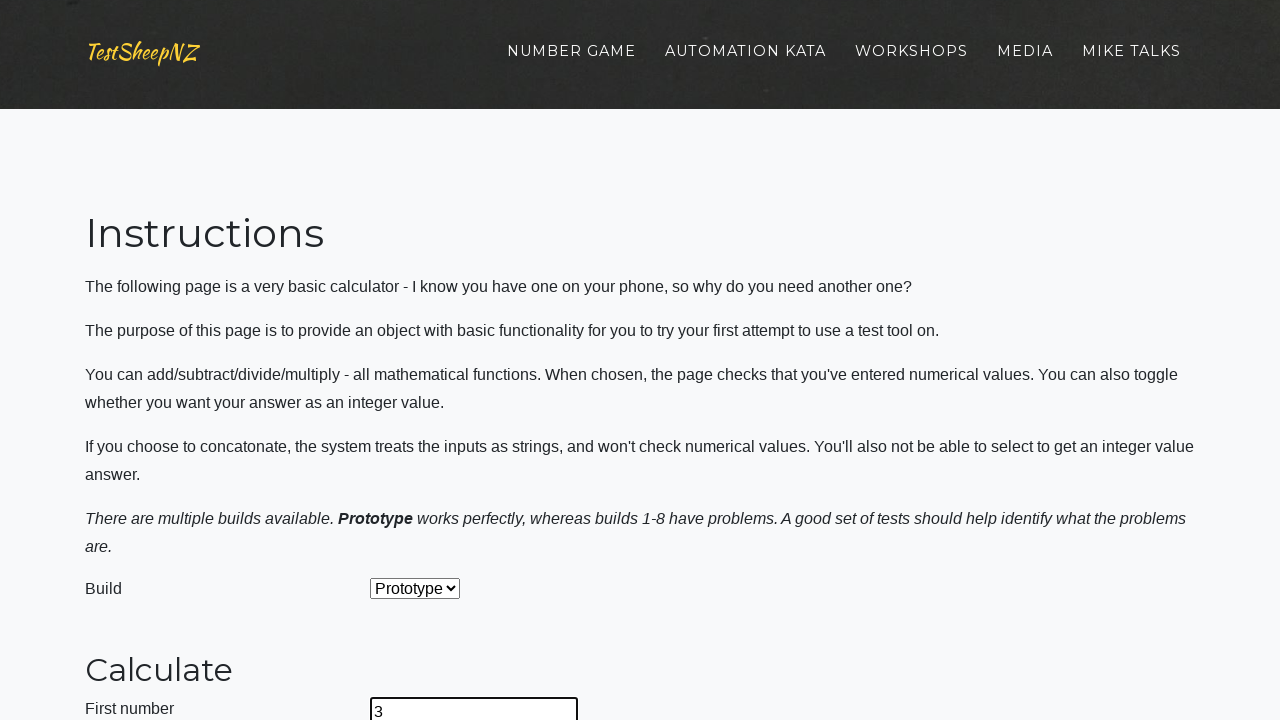